Tests the GPA Calculator by clicking "add more courses" link, calculating, and entering a course name.

Starting URL: https://www.calculator.net/

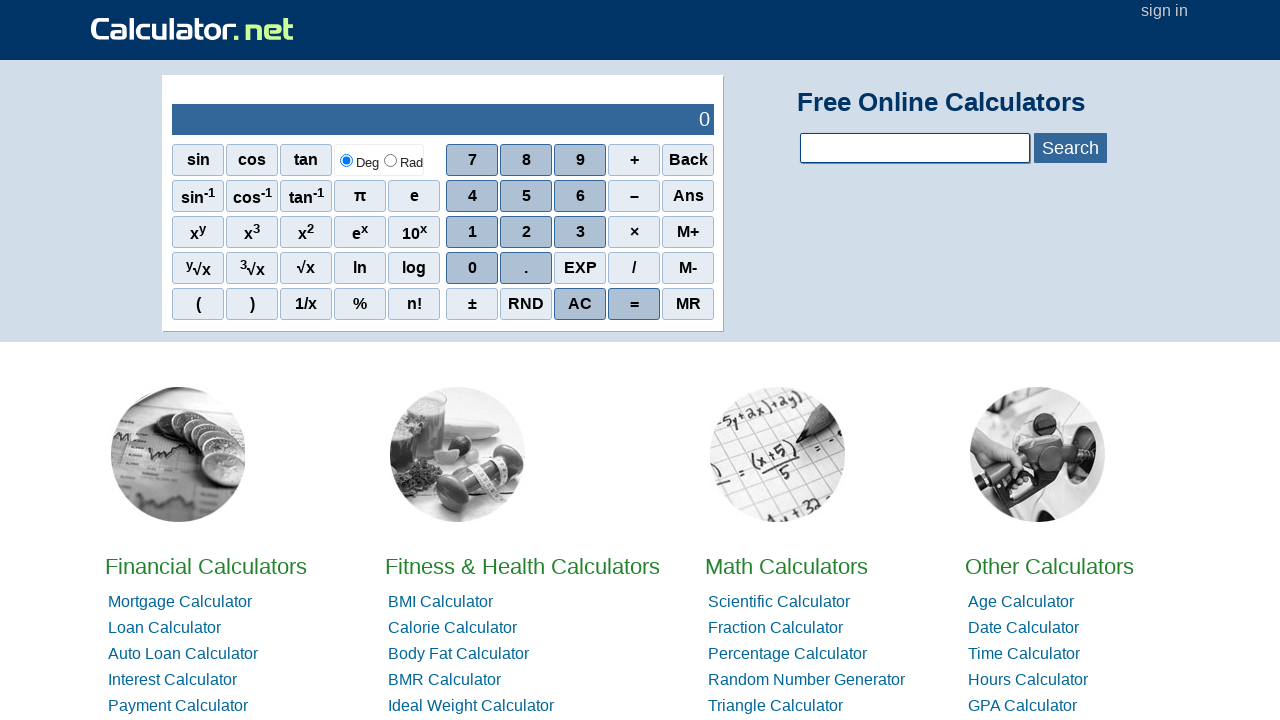

Clicked on GPA Calculator link at (1022, 706) on text=GPA Calculator
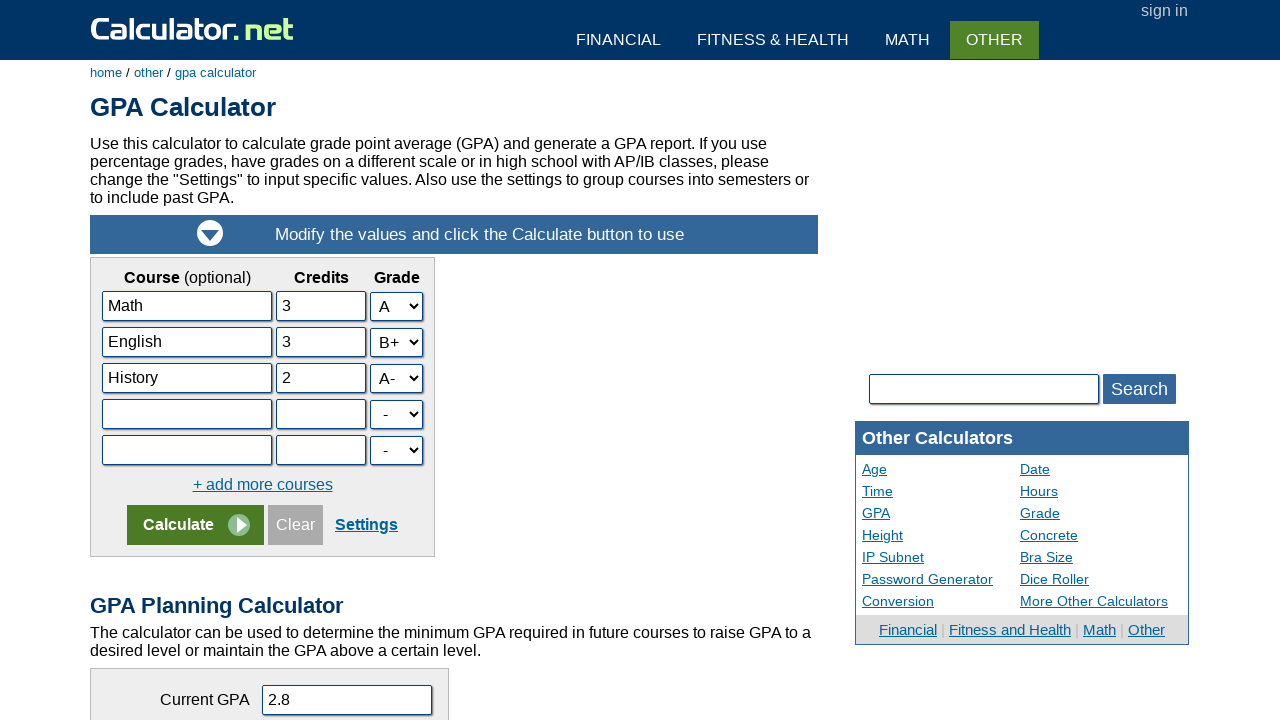

Clicked 'add more courses' link to add another course at (262, 484) on text=+ add more courses
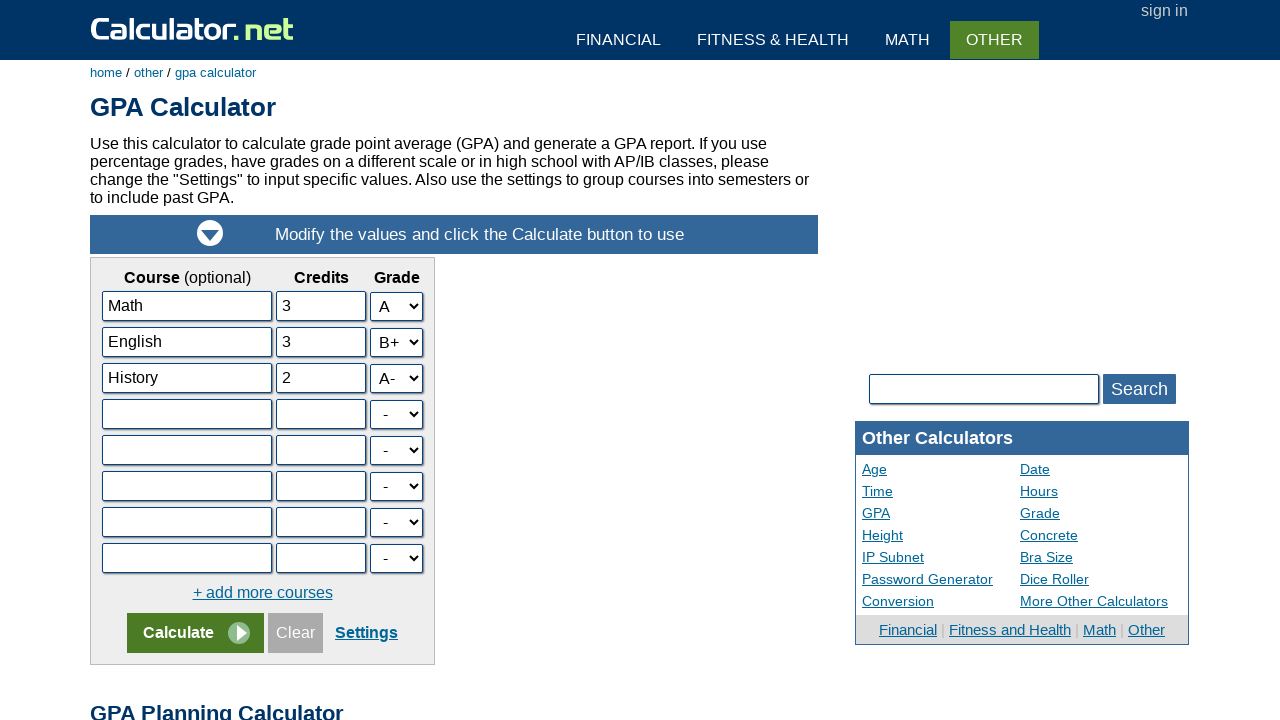

Clicked calculate button to compute GPA at (196, 633) on table:nth-child(16) input
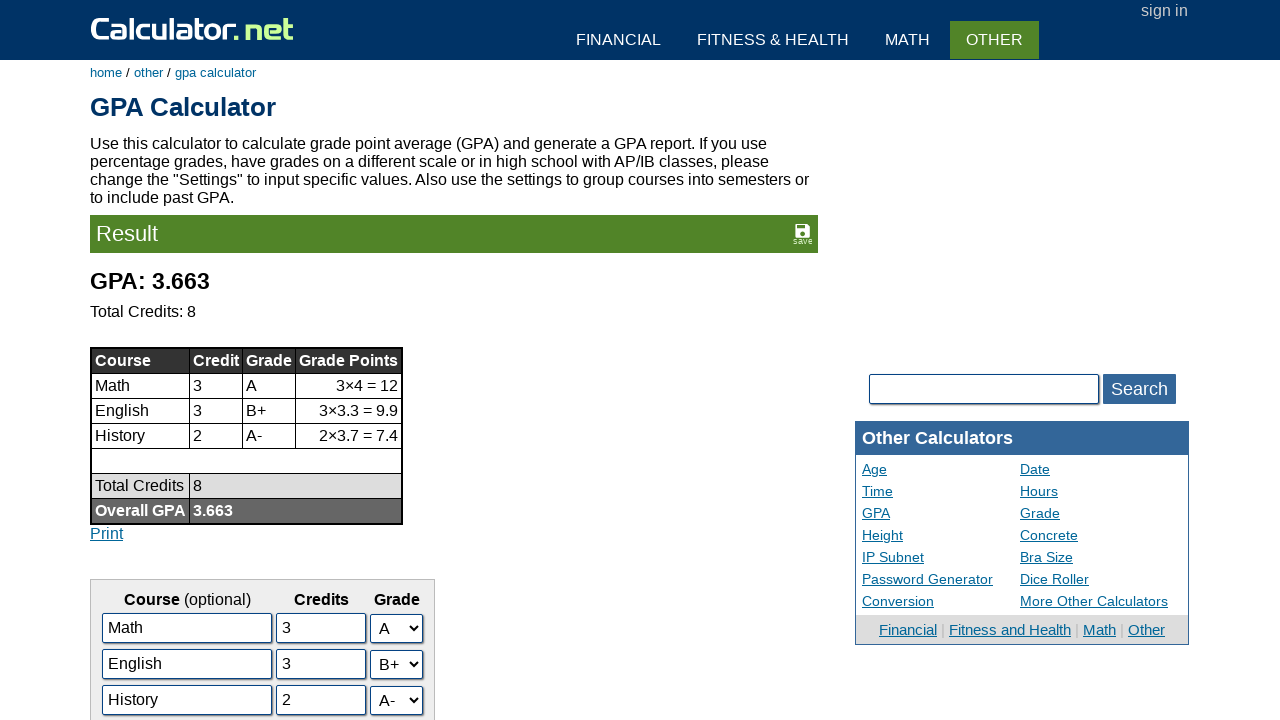

Clicked on course name input field at (187, 628) on input[name='da1']
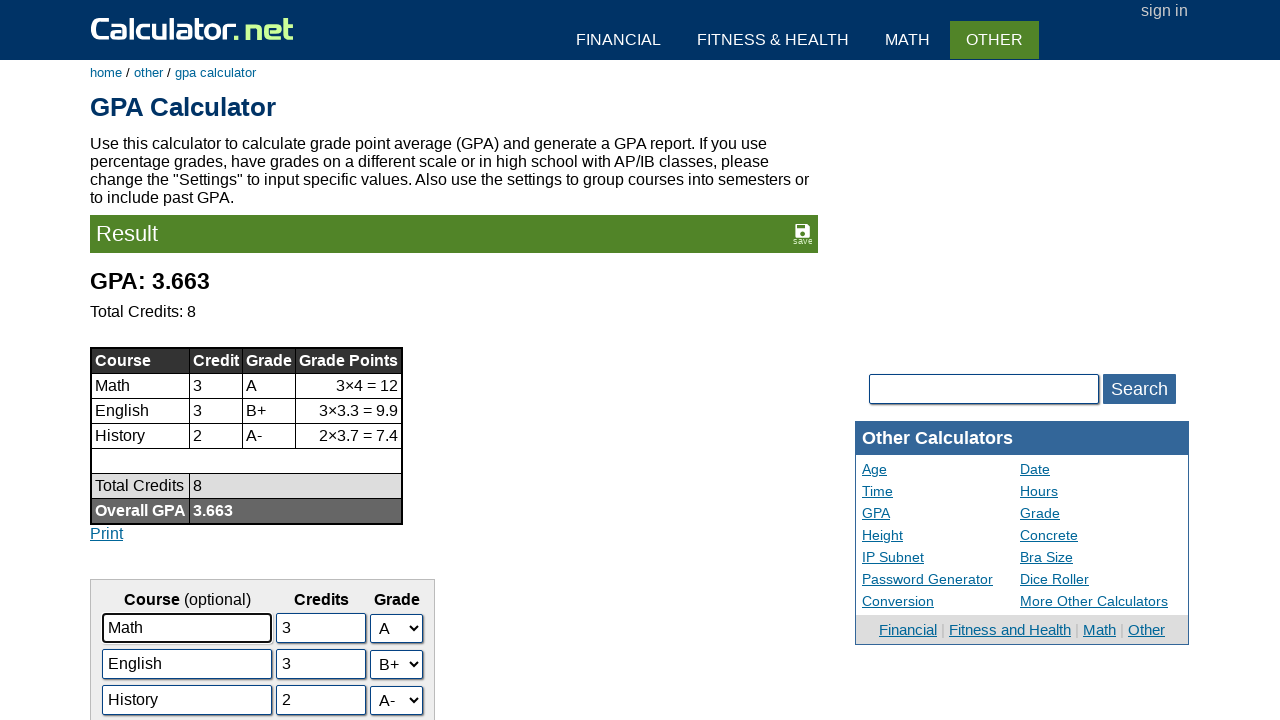

Entered 'English' as the course name on input[name='da1']
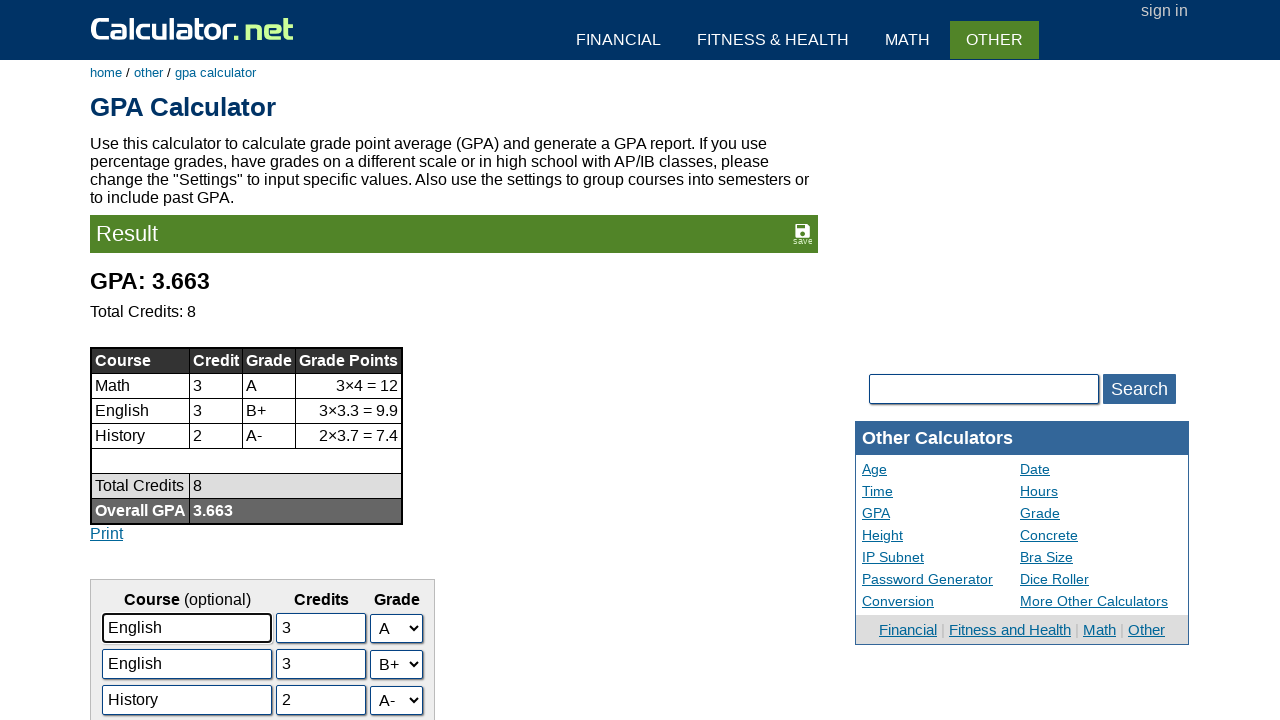

Pressed Enter to confirm course name entry on input[name='da1']
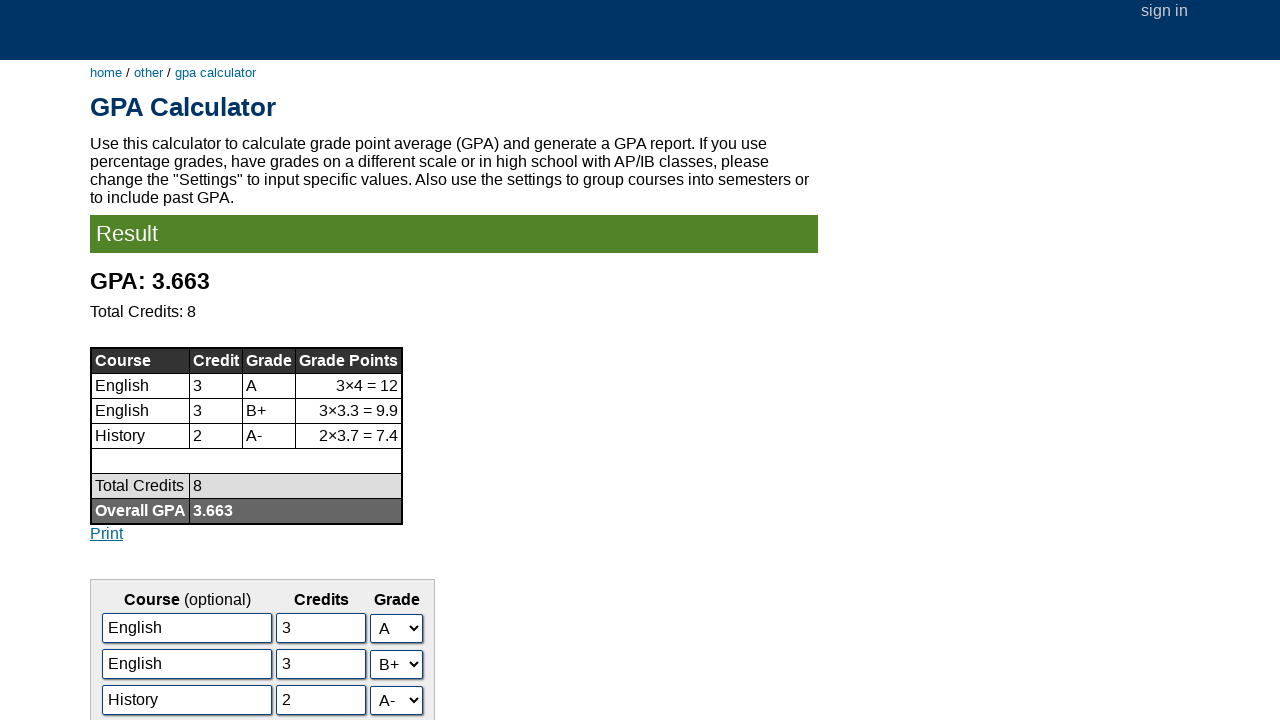

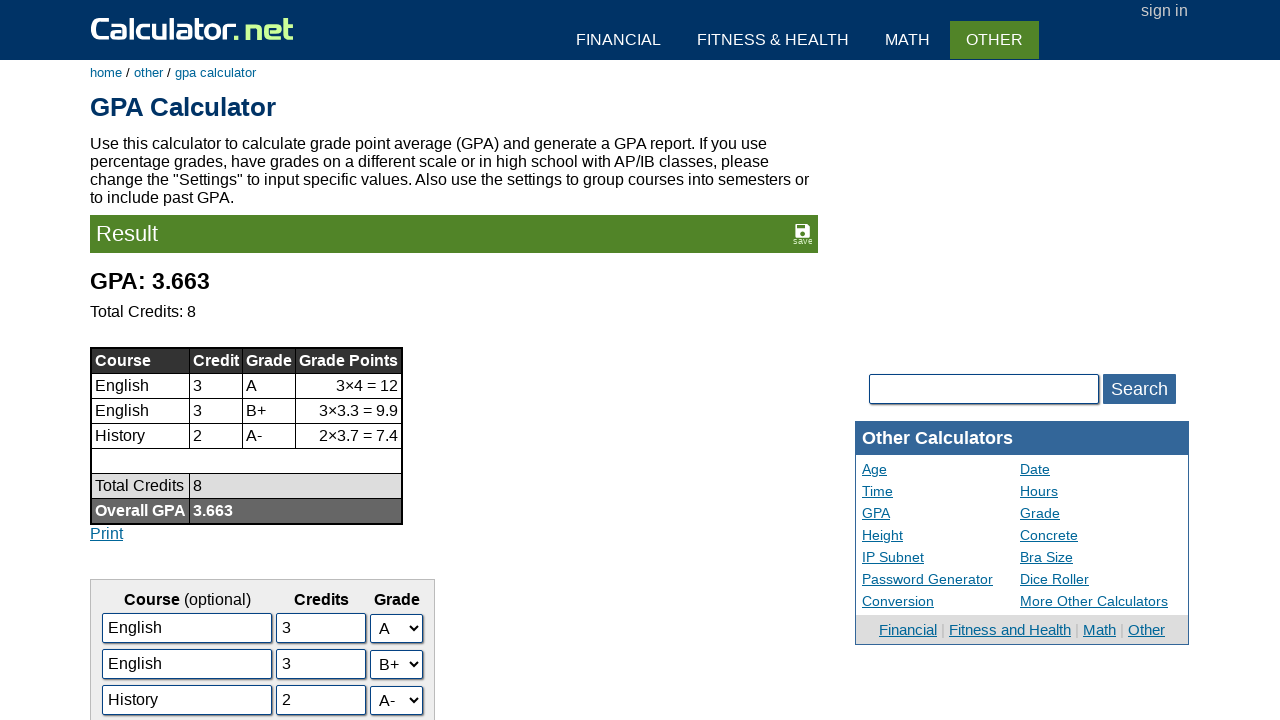